Tests page loading functionality by navigating to OrangeHRM API documentation page and verifying that the page loads completely with jQuery and page ready state checks

Starting URL: https://api.orangehrm.com/

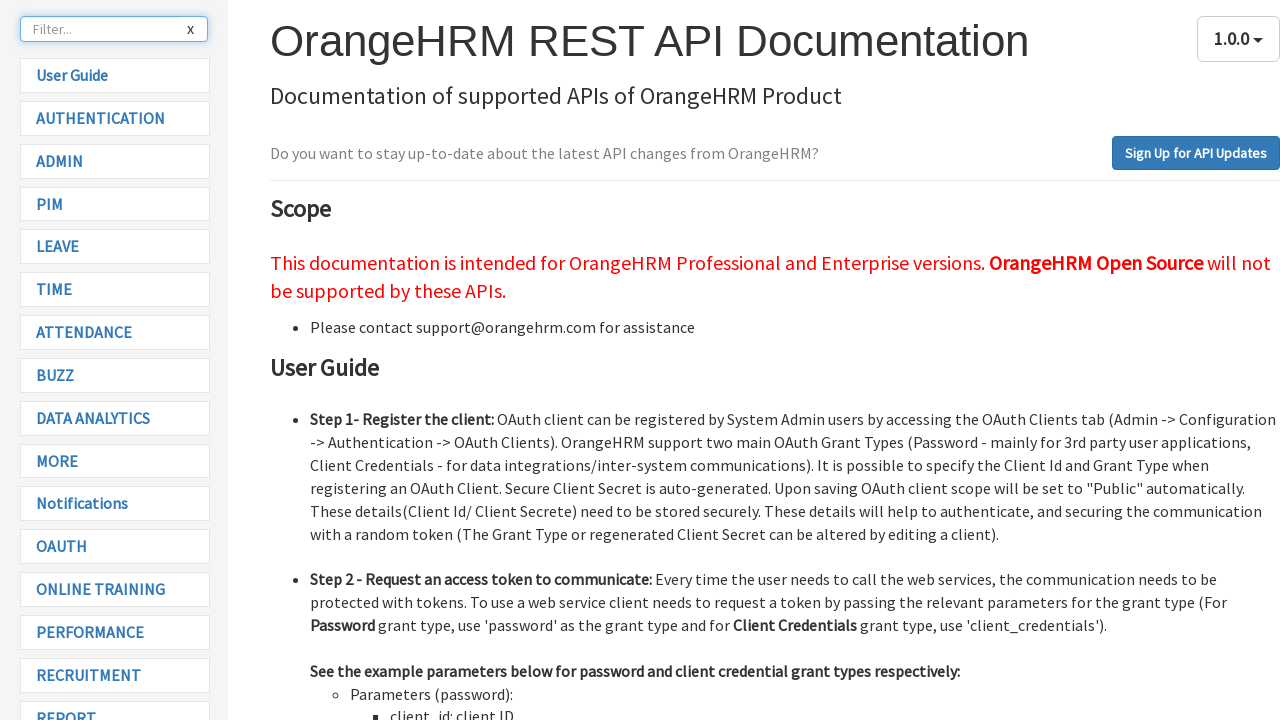

Navigated to OrangeHRM API documentation page
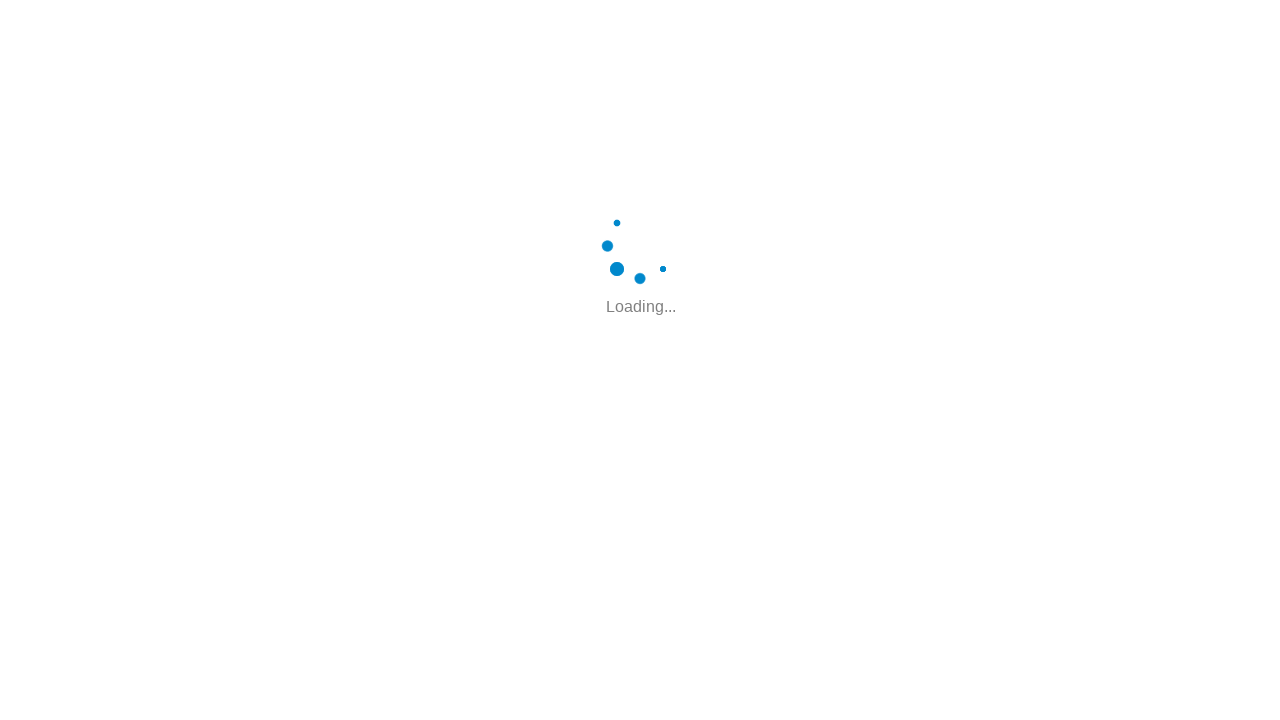

Page fully loaded with jQuery ready state and document readyState complete
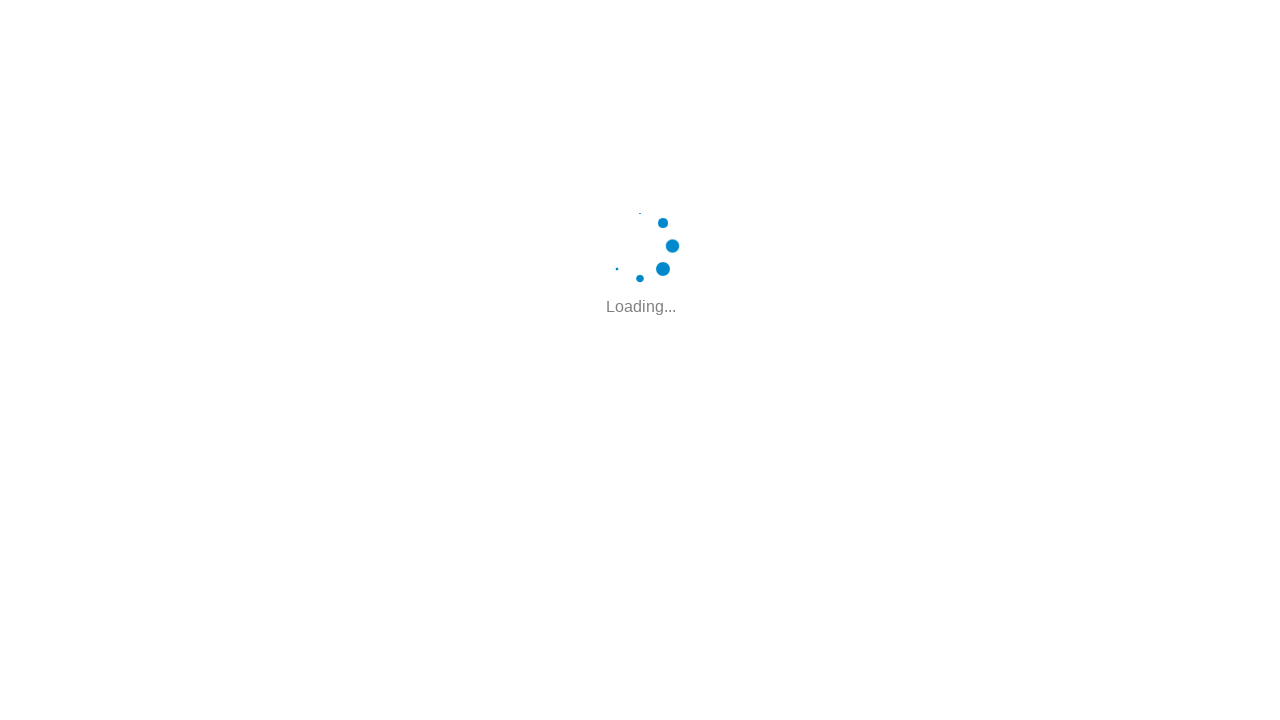

Main heading 'OrangeHRM REST API Documentation' is visible
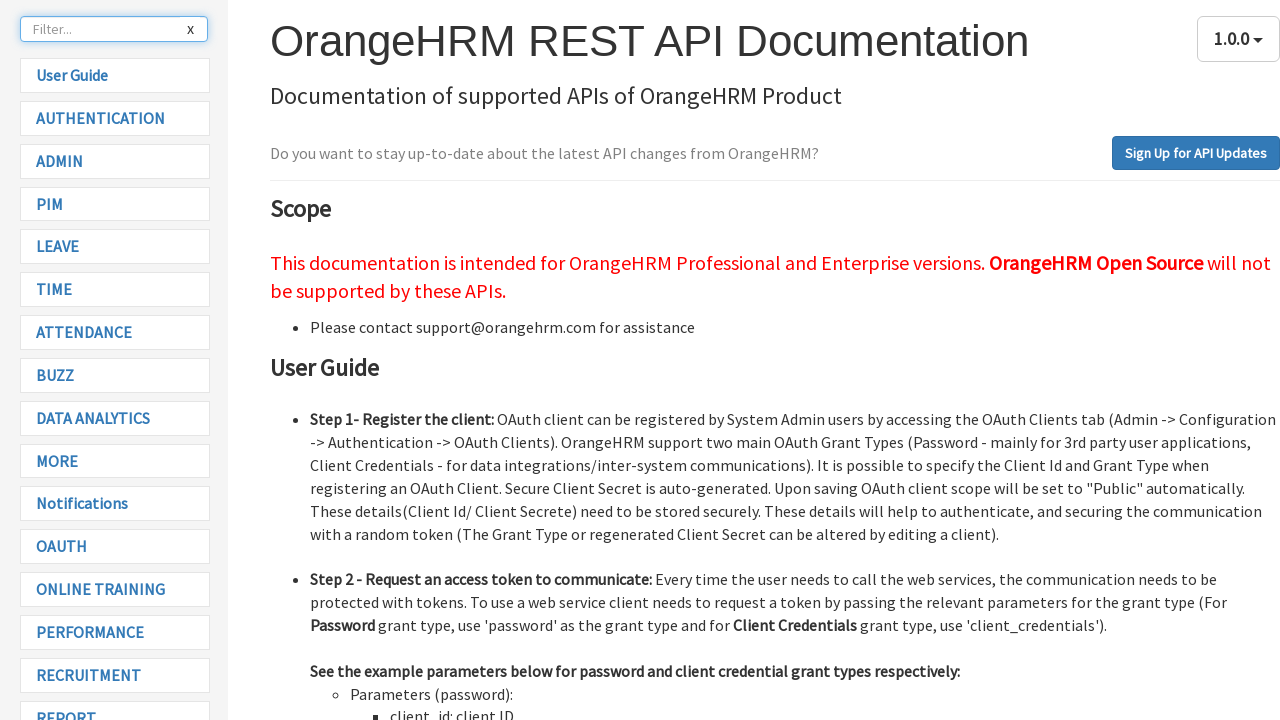

Verified that main heading is displayed on the page
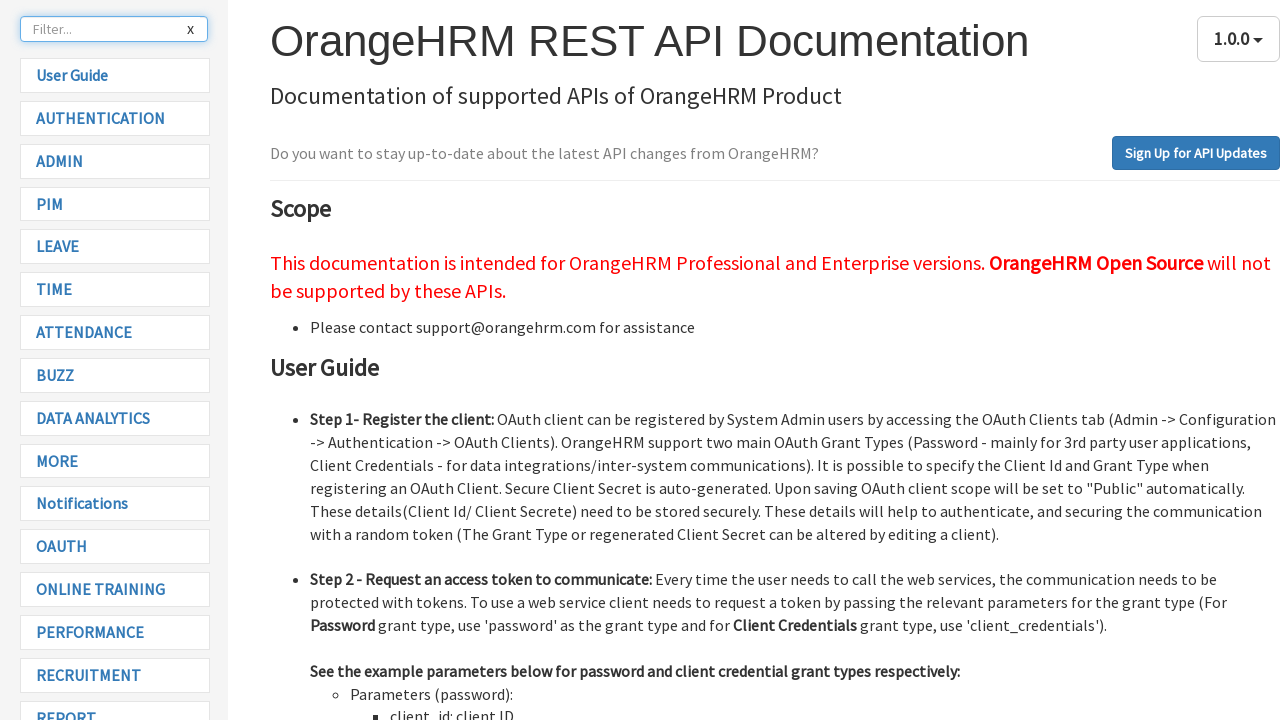

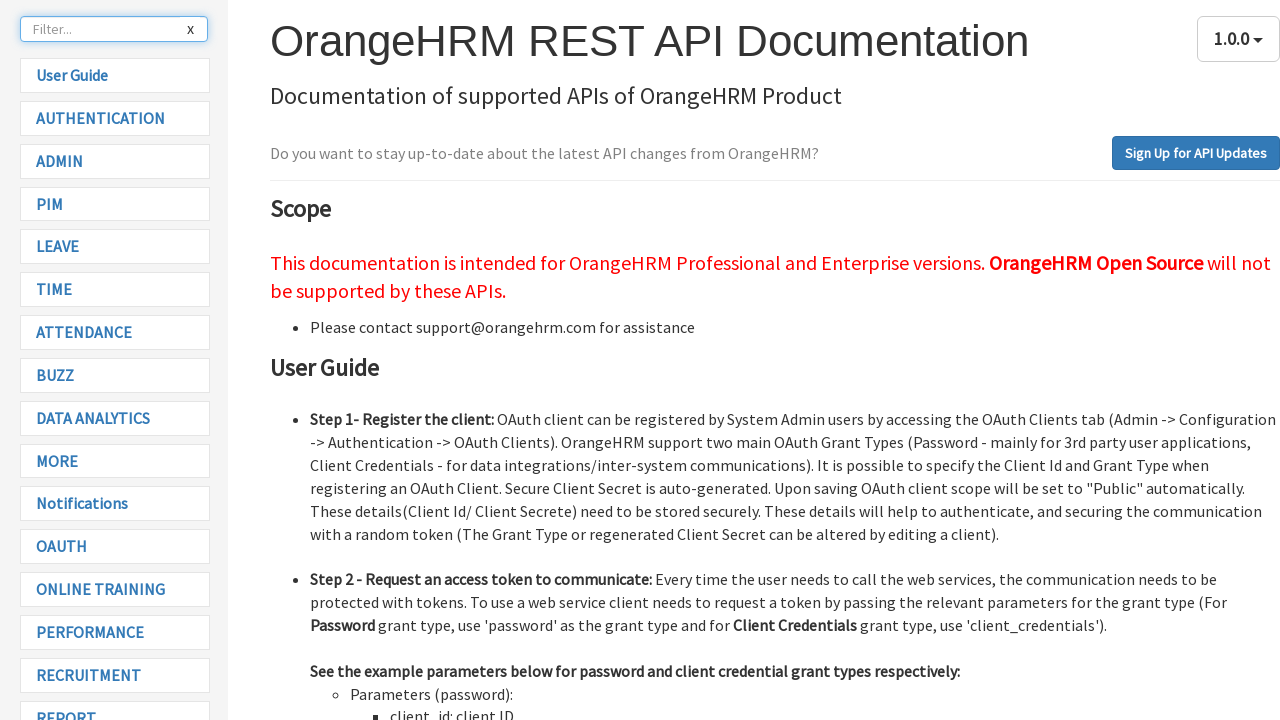